Tests basic input field interactions on a practice website including typing text, pressing keys, getting attribute values, and clearing input fields

Starting URL: https://letcode.in/edit

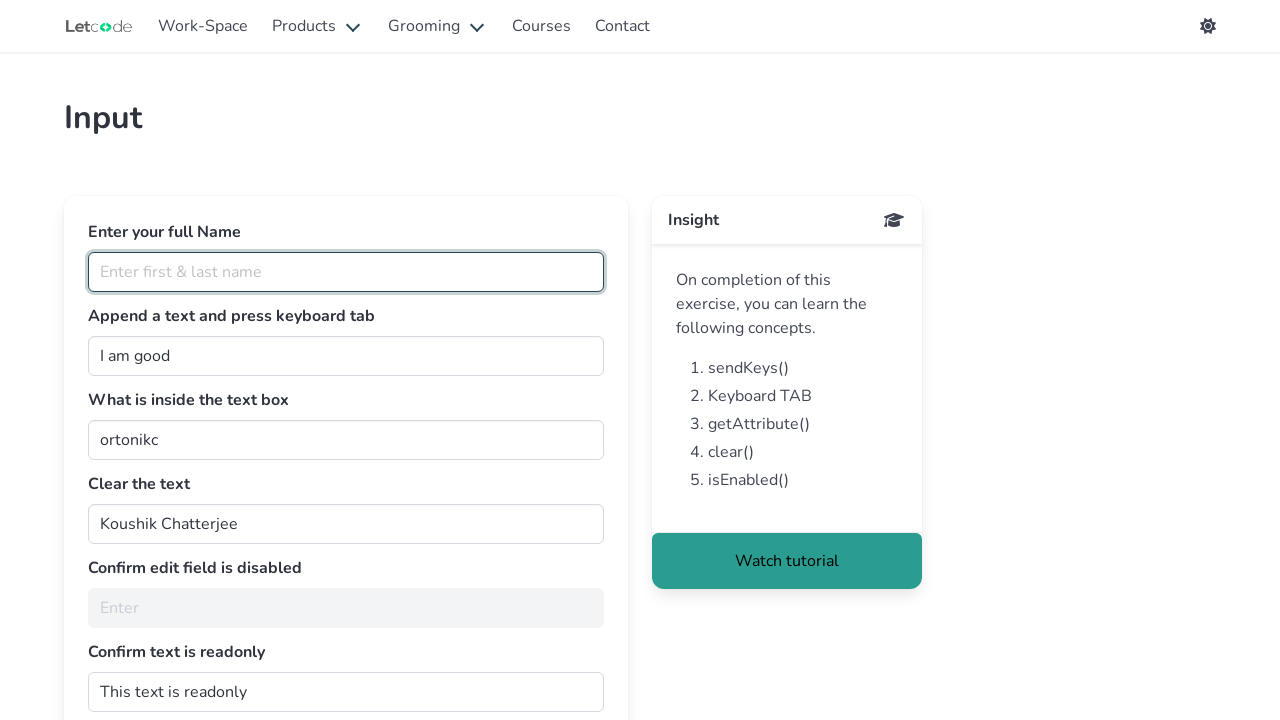

Typed 'Koushik C' in fullName field on #fullName
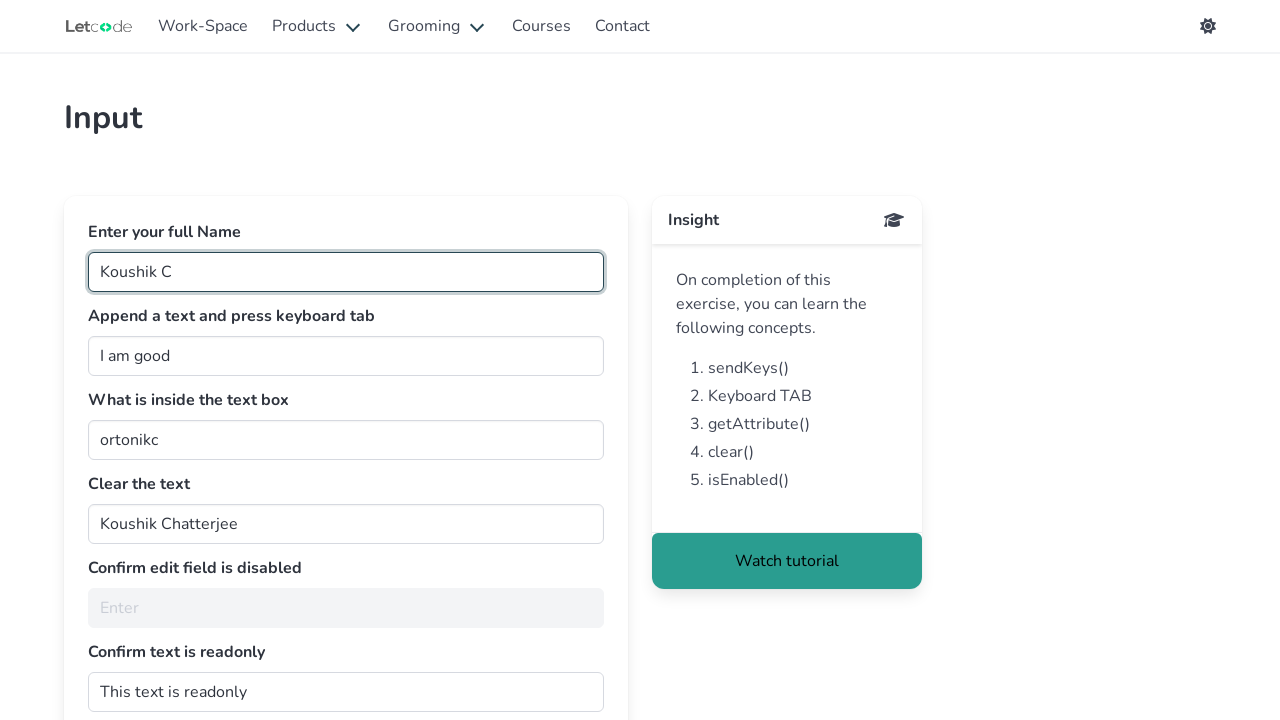

Located the join input field
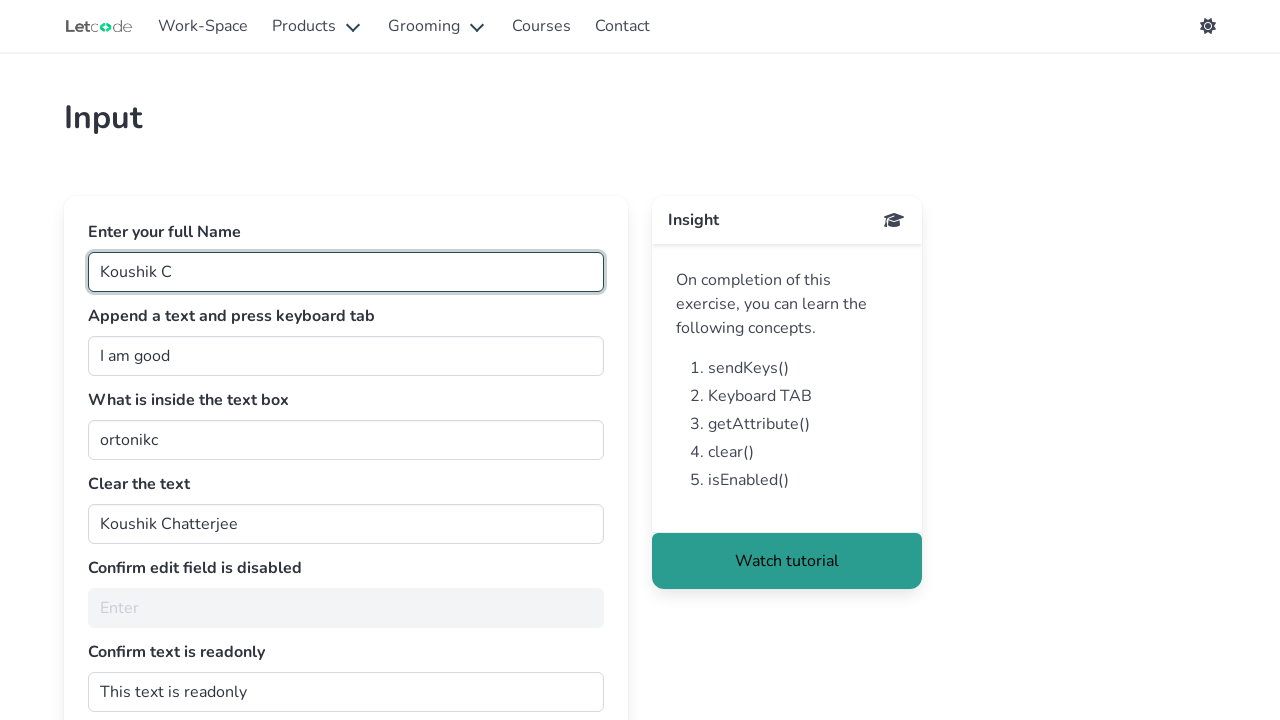

Pressed End key in join field to move cursor to end on #join
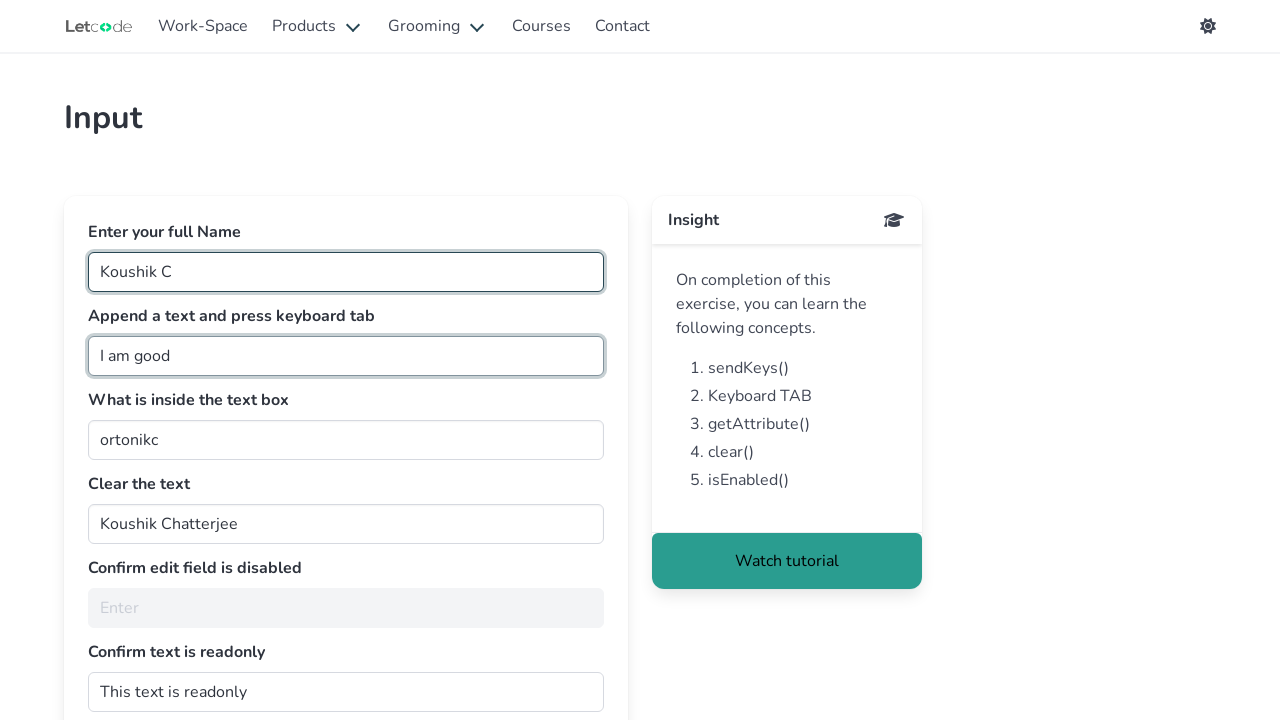

Typed ' man' and appended it to join field on #join
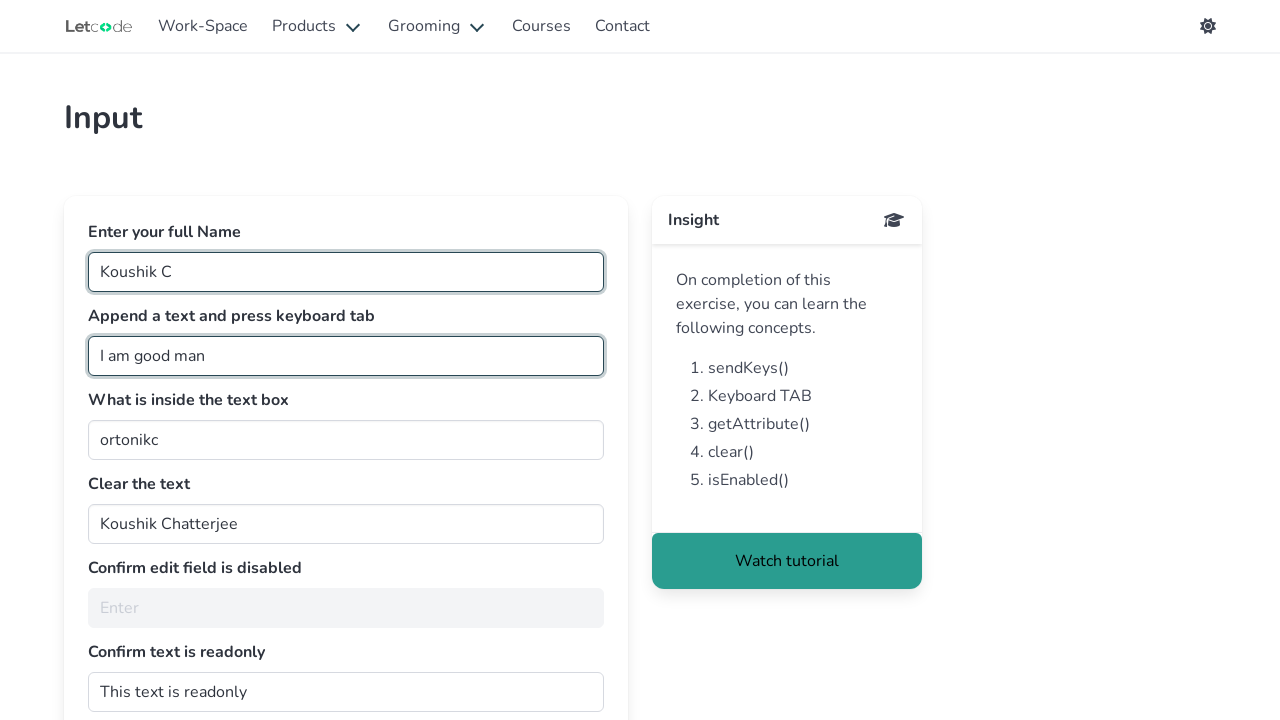

Pressed Tab key to move focus out of join field on #join
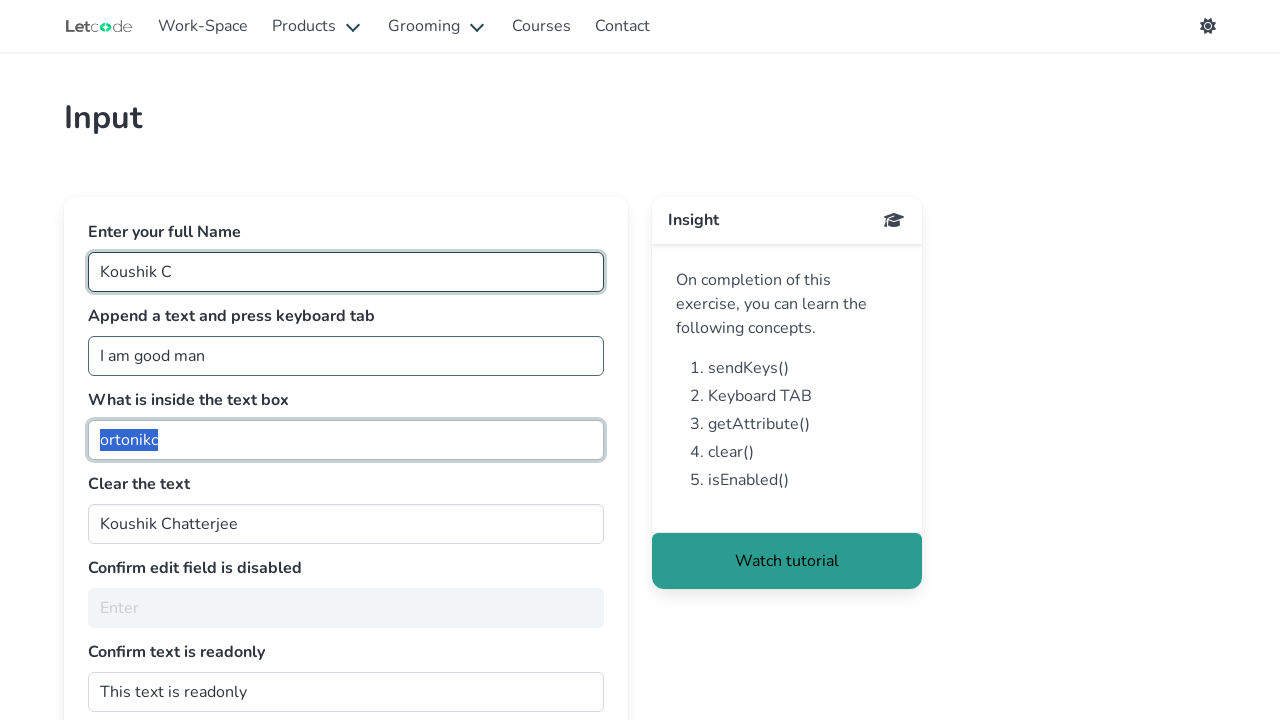

Typed 'Koushik C' in fullName field again on #fullName
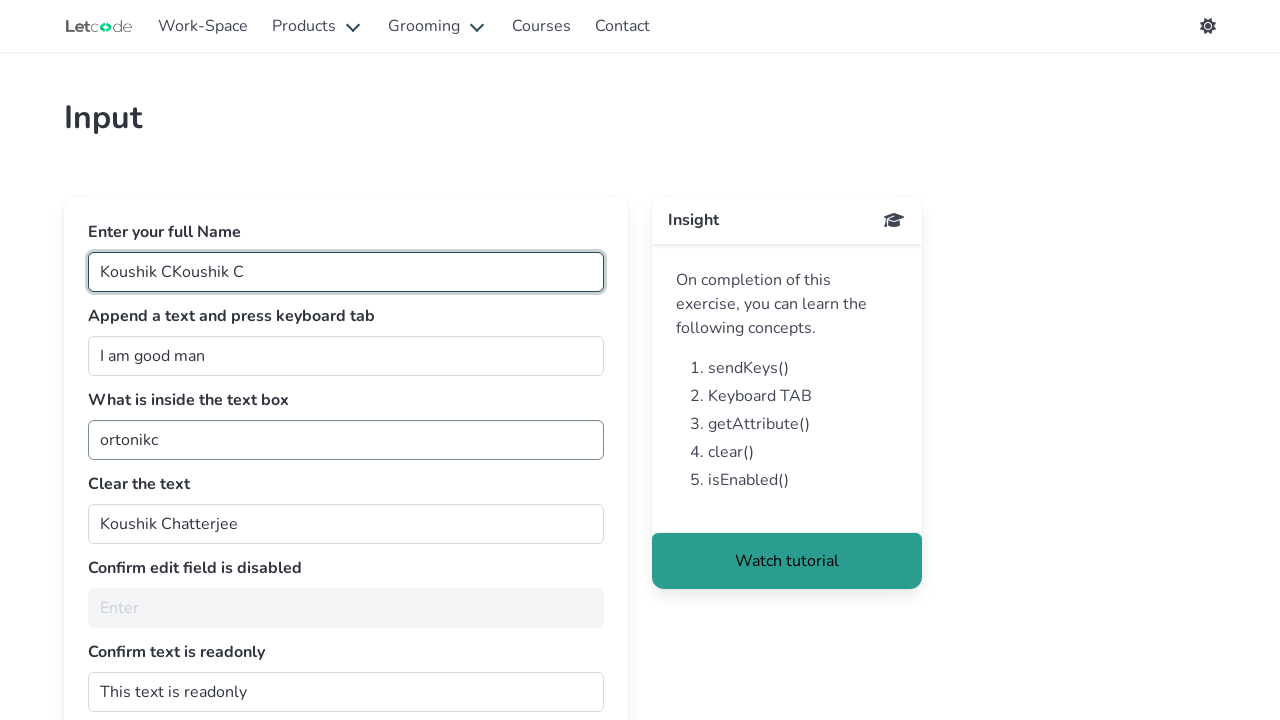

Retrieved value attribute from getMe field: 'ortonikc'
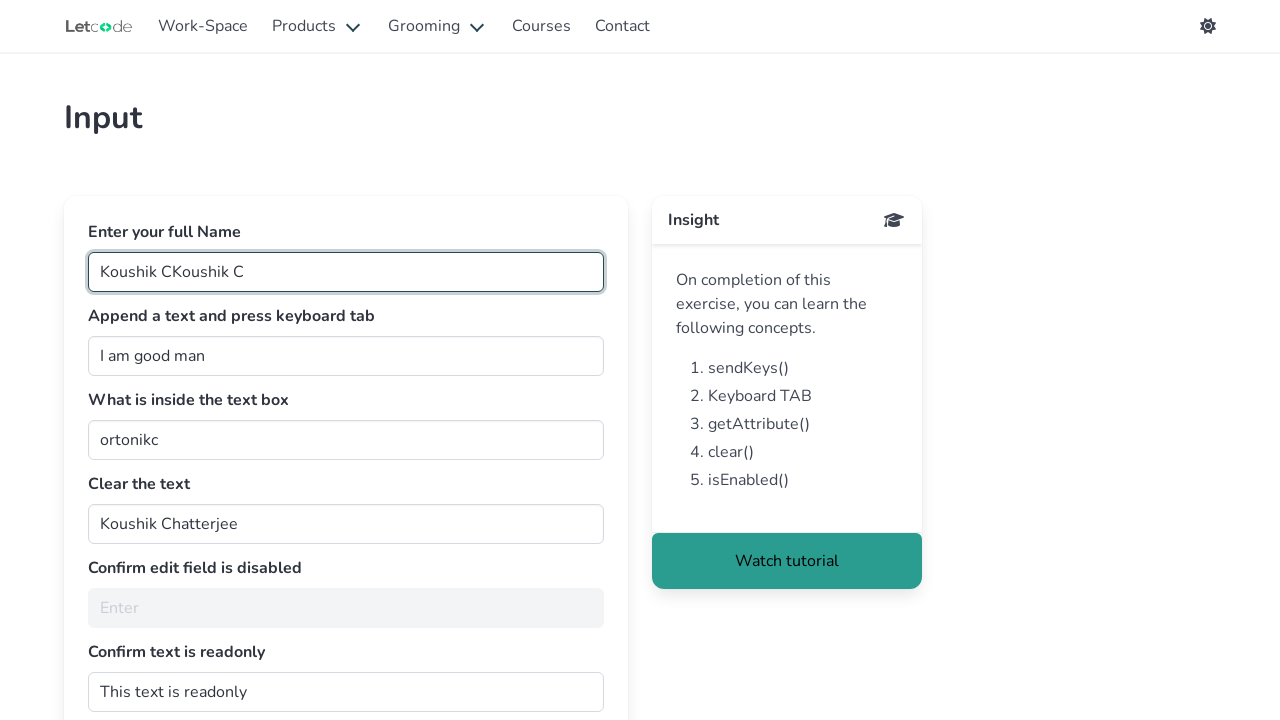

Cleared text from the 'Clear the text' input field on (//label[text()='Clear the text']/following::input)[1]
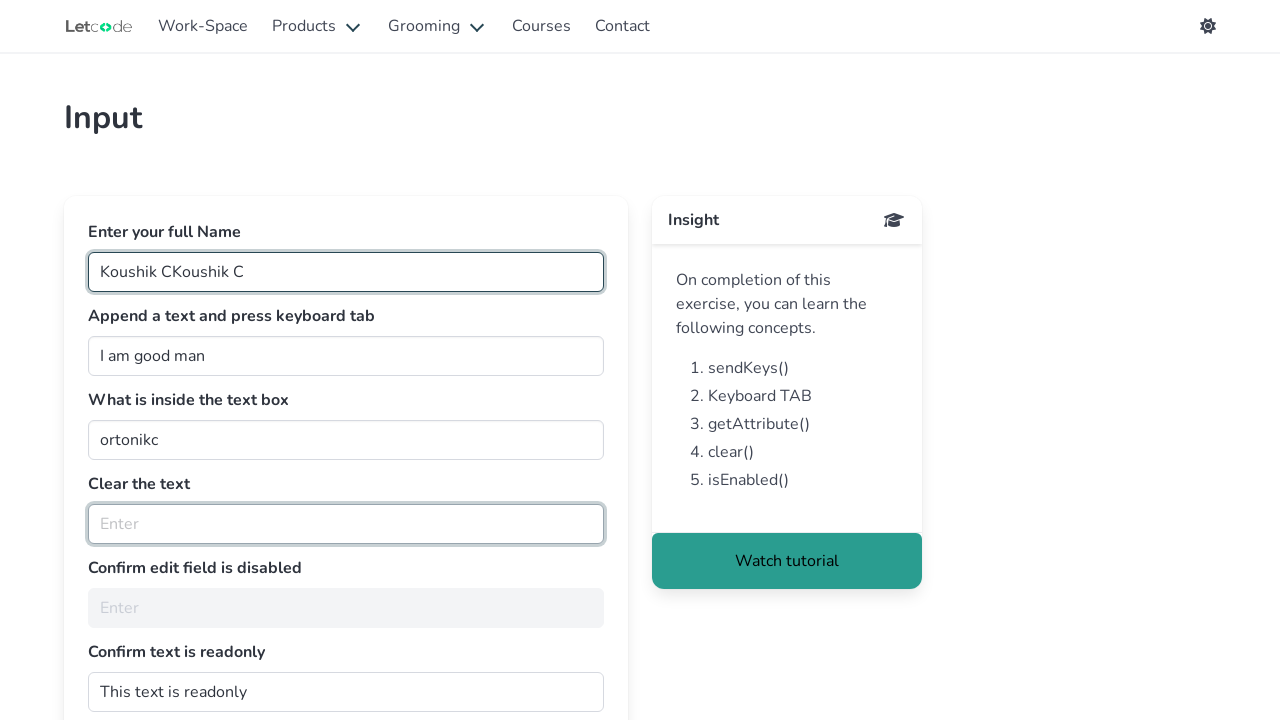

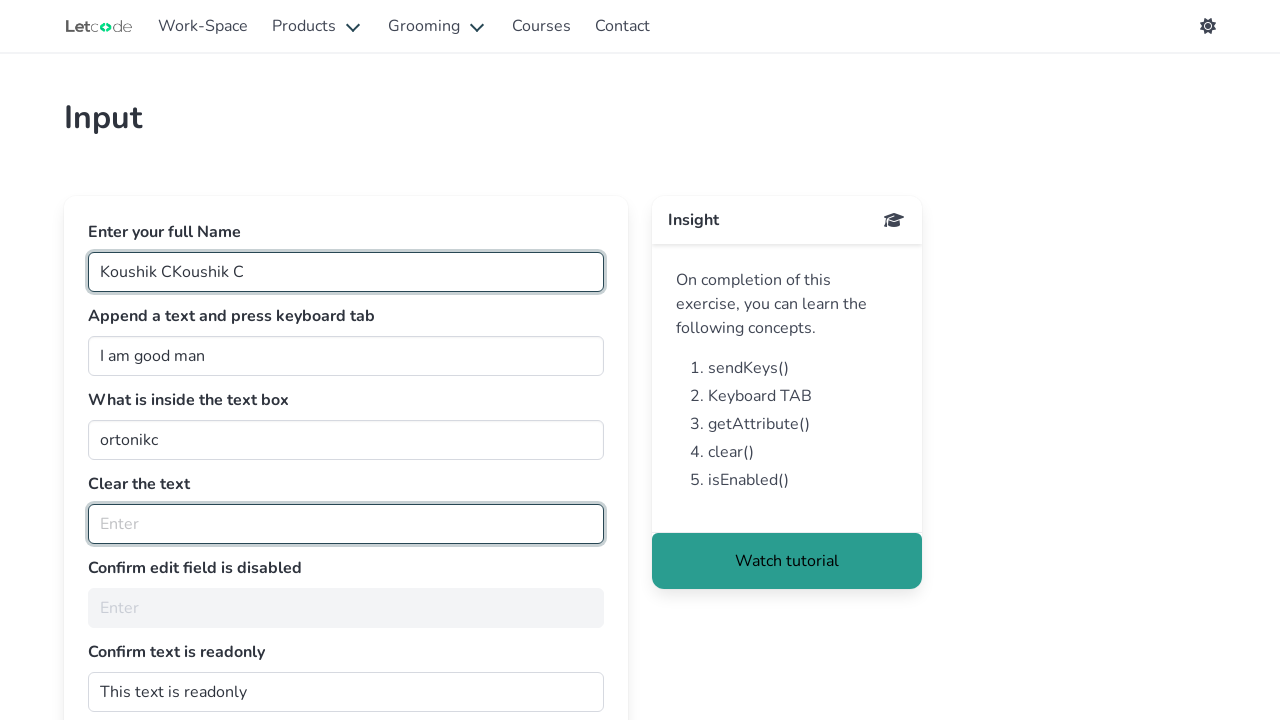